Tests sorting a table by the "Due" column in ascending order by clicking the column header once and verifying the values are sorted correctly

Starting URL: http://the-internet.herokuapp.com/tables

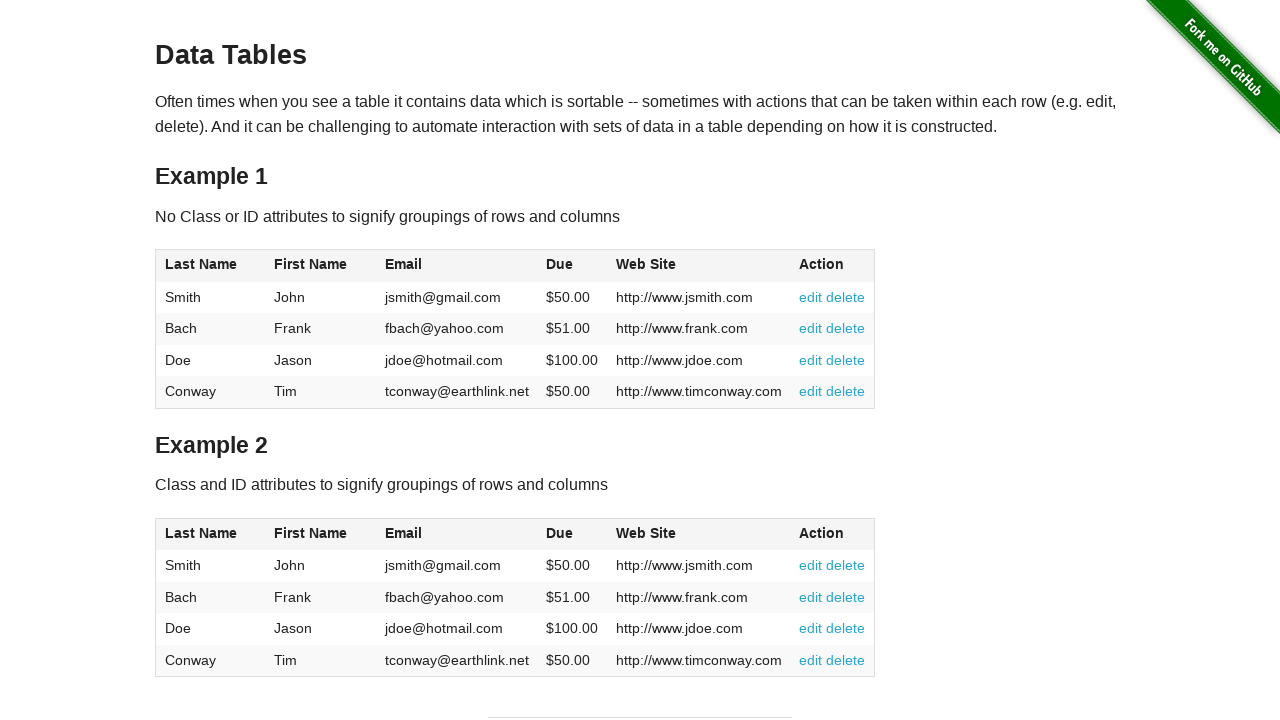

Clicked 'Due' column header to sort in ascending order at (572, 266) on #table1 thead tr th:nth-of-type(4)
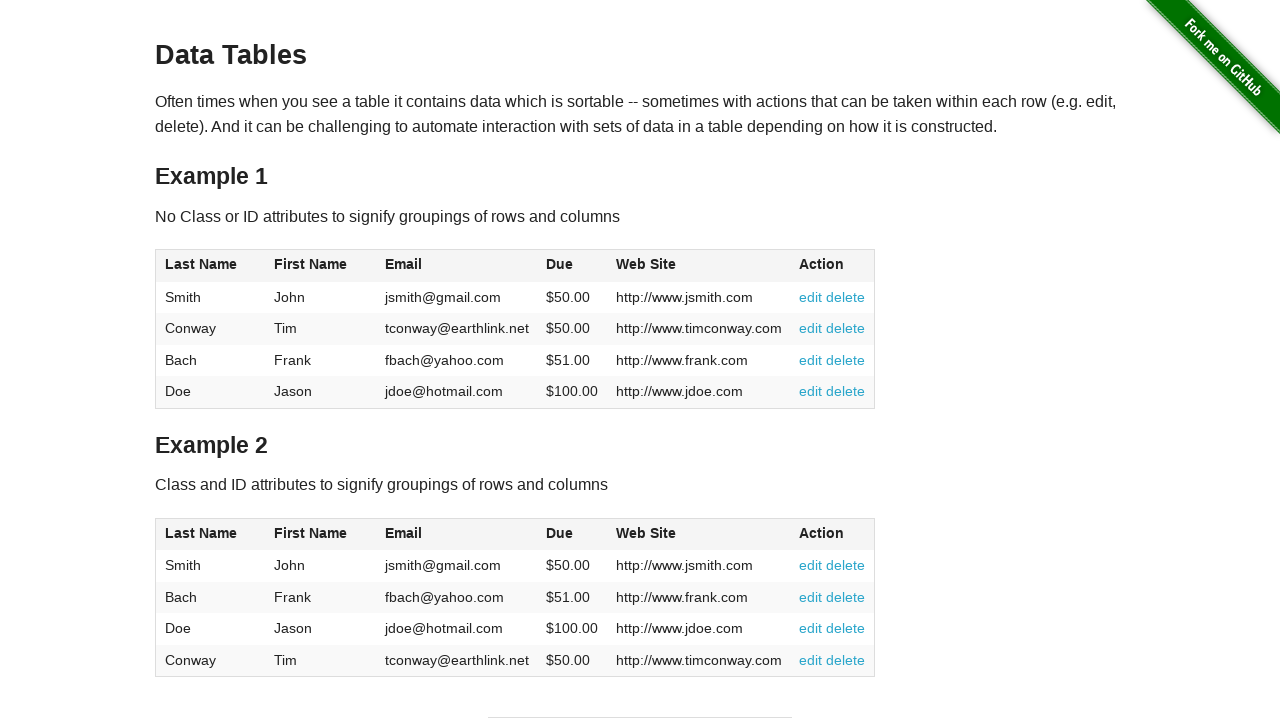

Verified Due column is visible in sorted table
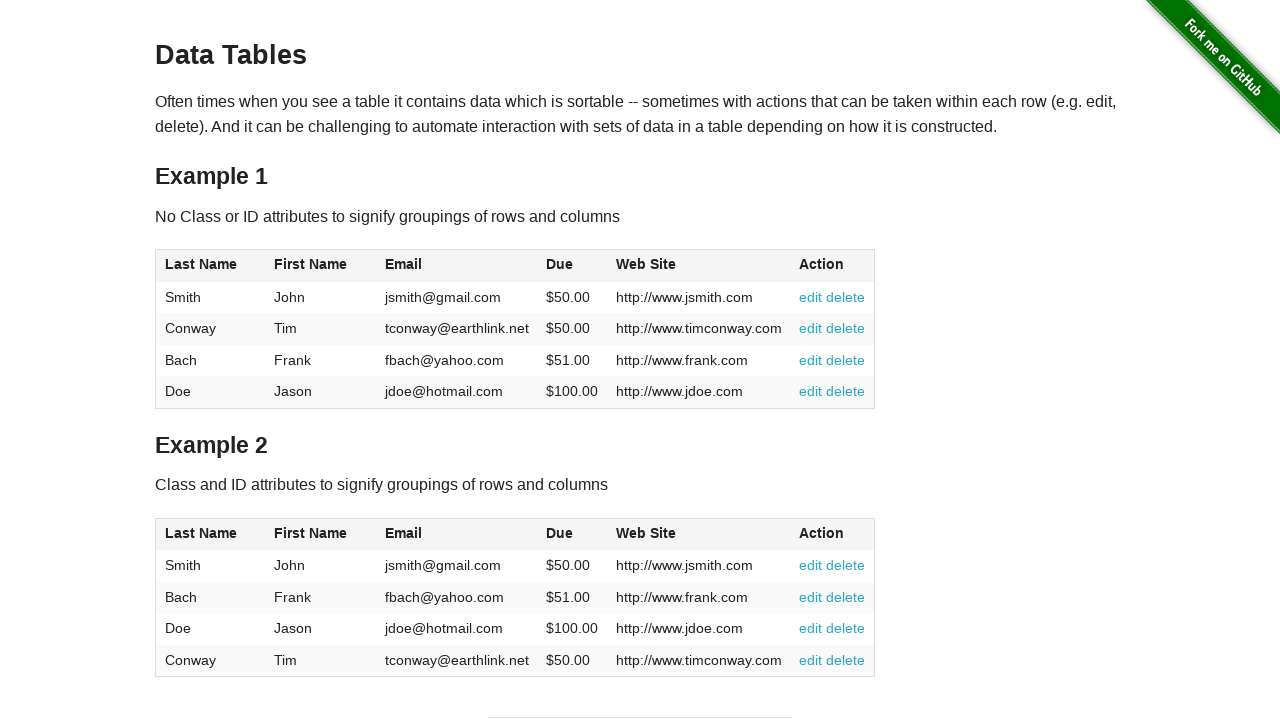

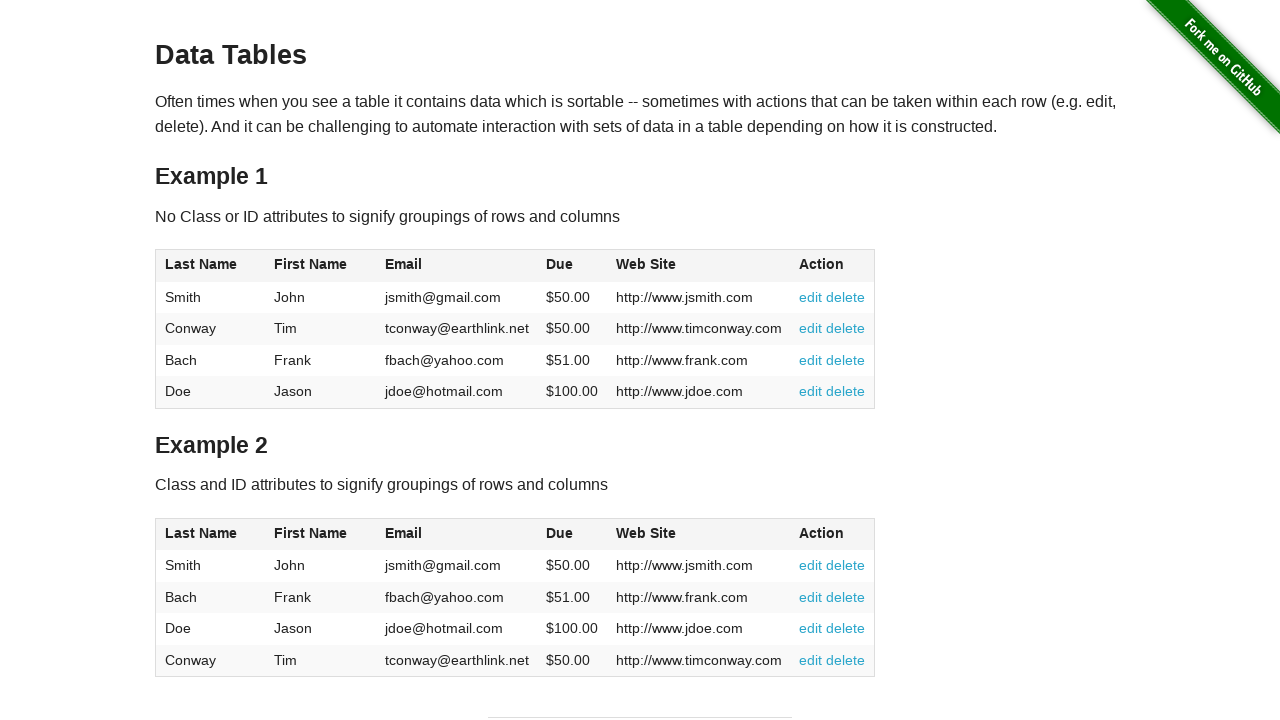